Tests home page responsiveness by navigating to the site and changing viewport sizes to simulate desktop, tablet, and mobile views

Starting URL: https://mustershop-baiersdorf.de

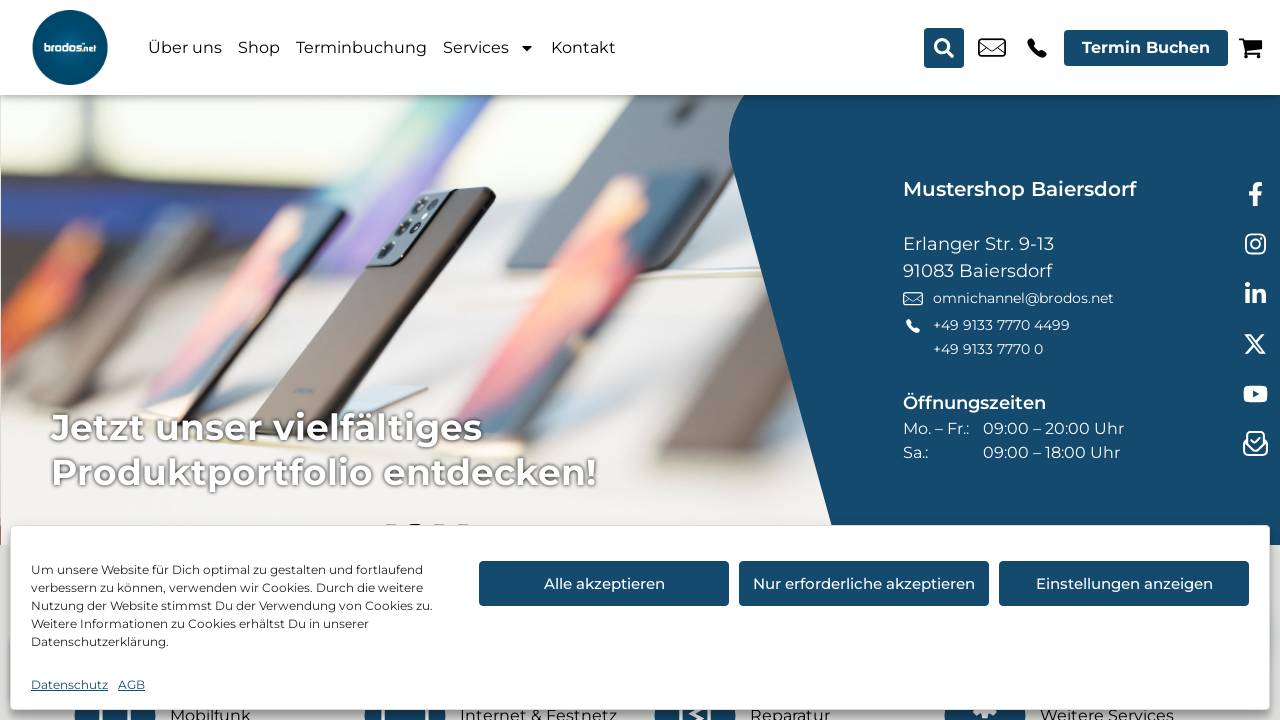

Set viewport to desktop size (1280x800)
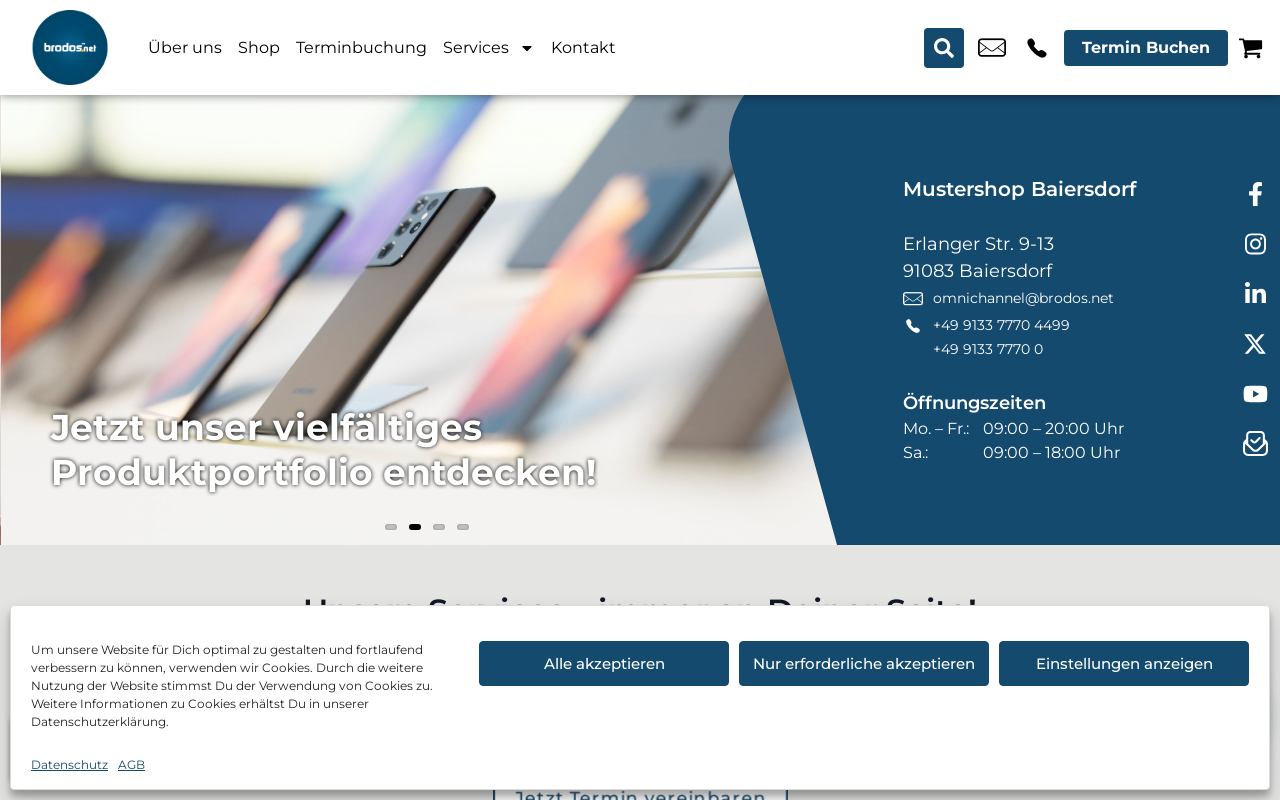

Home page loaded on desktop viewport
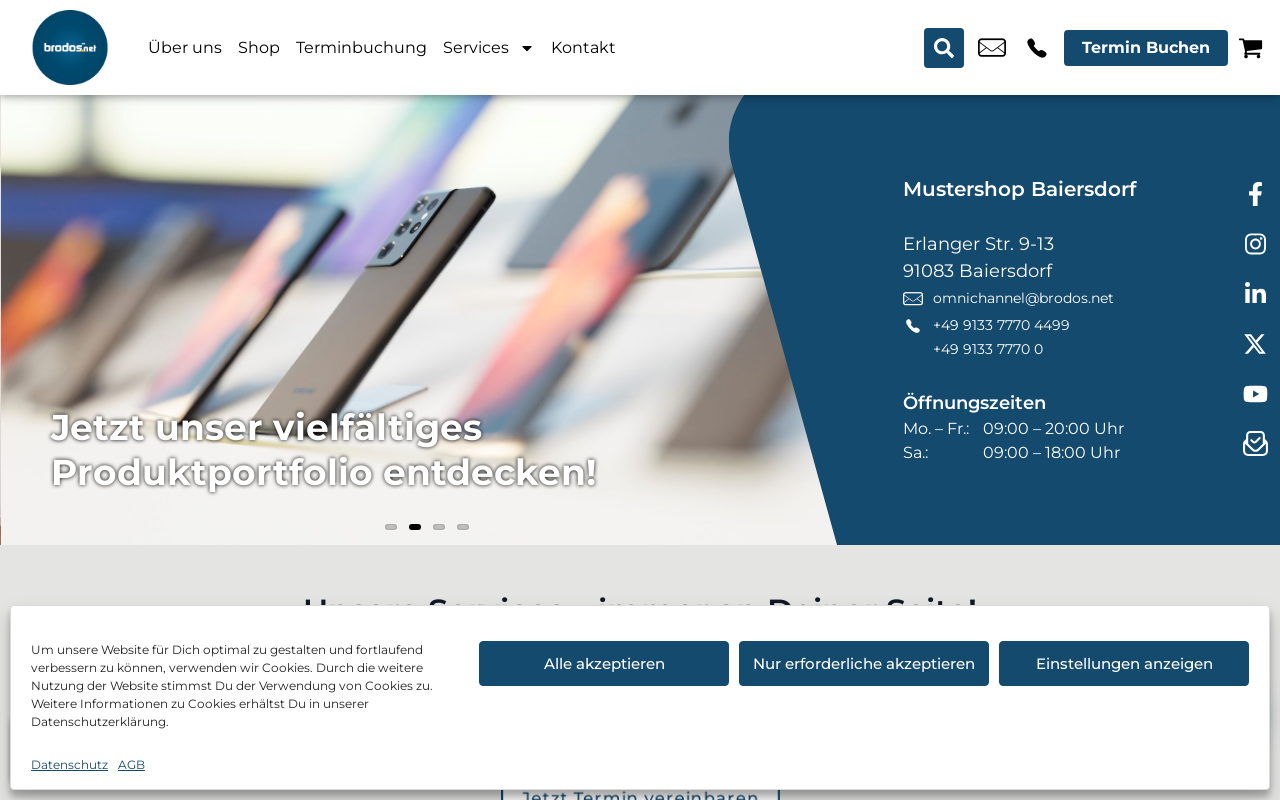

Set viewport to tablet size (1024x768)
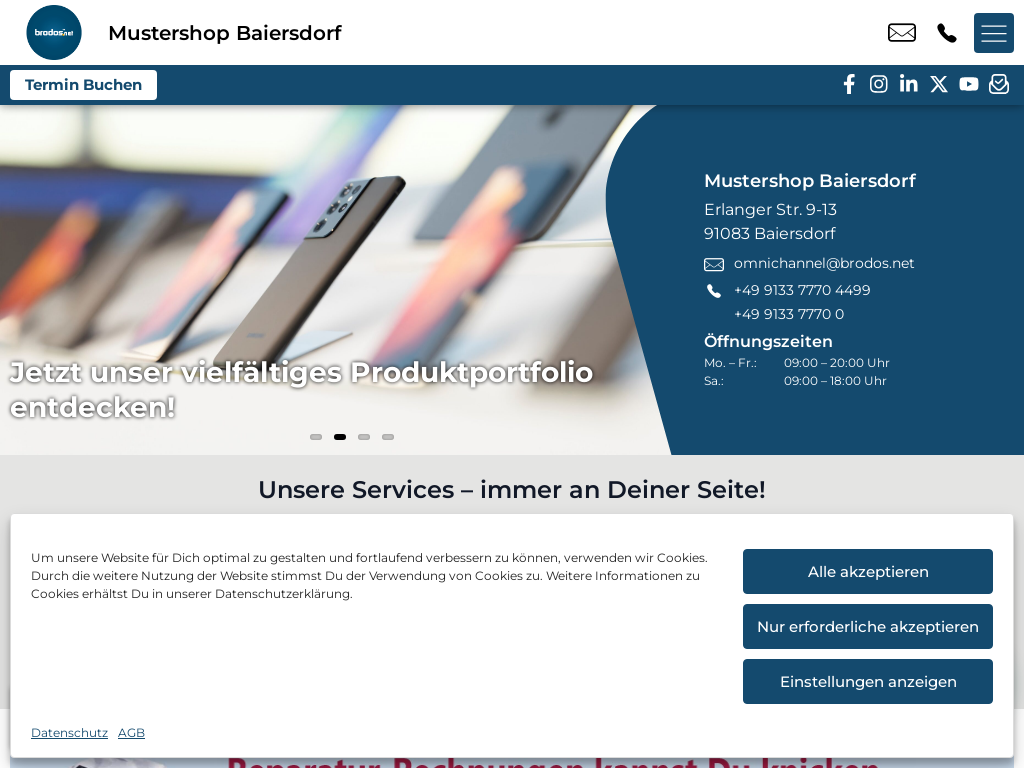

Home page loaded on tablet viewport
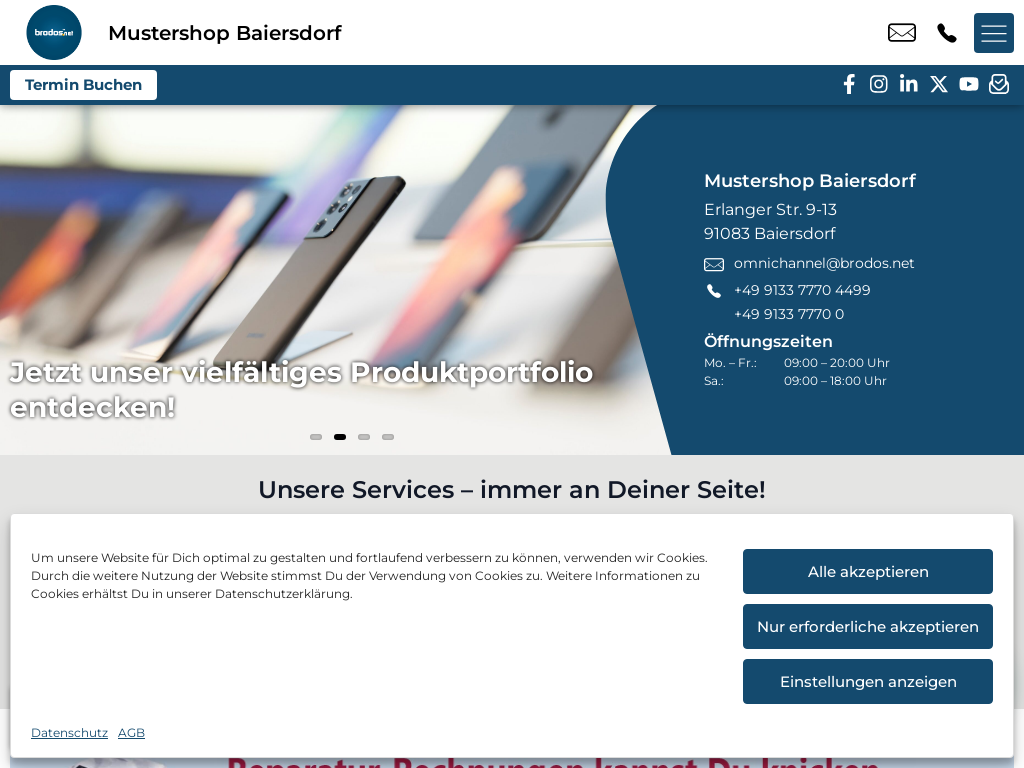

Set viewport to mobile size (375x667)
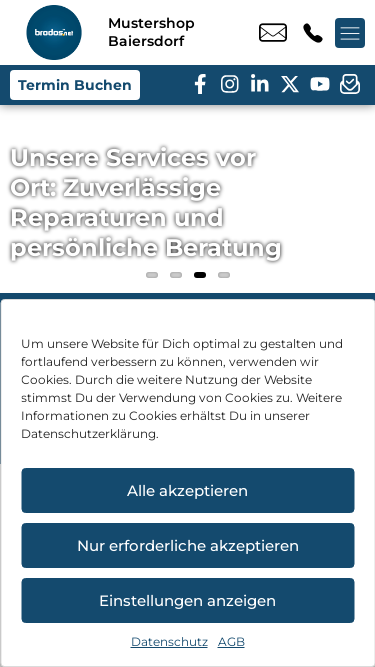

Home page loaded on mobile viewport
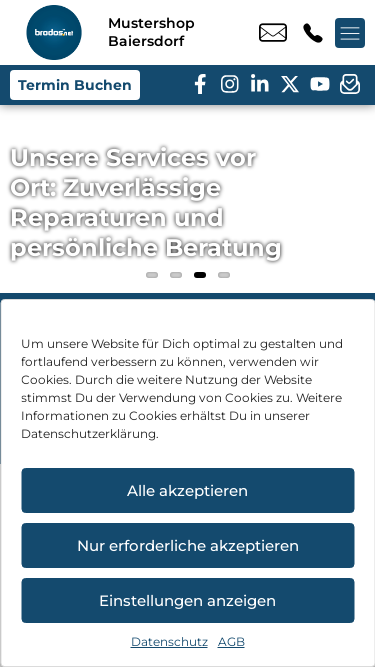

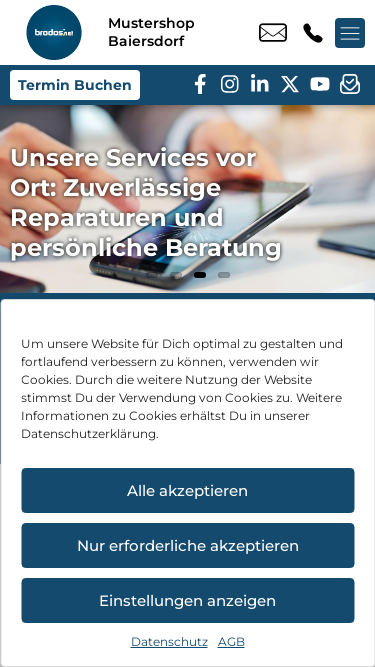